Tests link navigation by clicking on a homepage link and verifying the URL changes to the expected homepage

Starting URL: https://kristinek.github.io/site/examples/actions

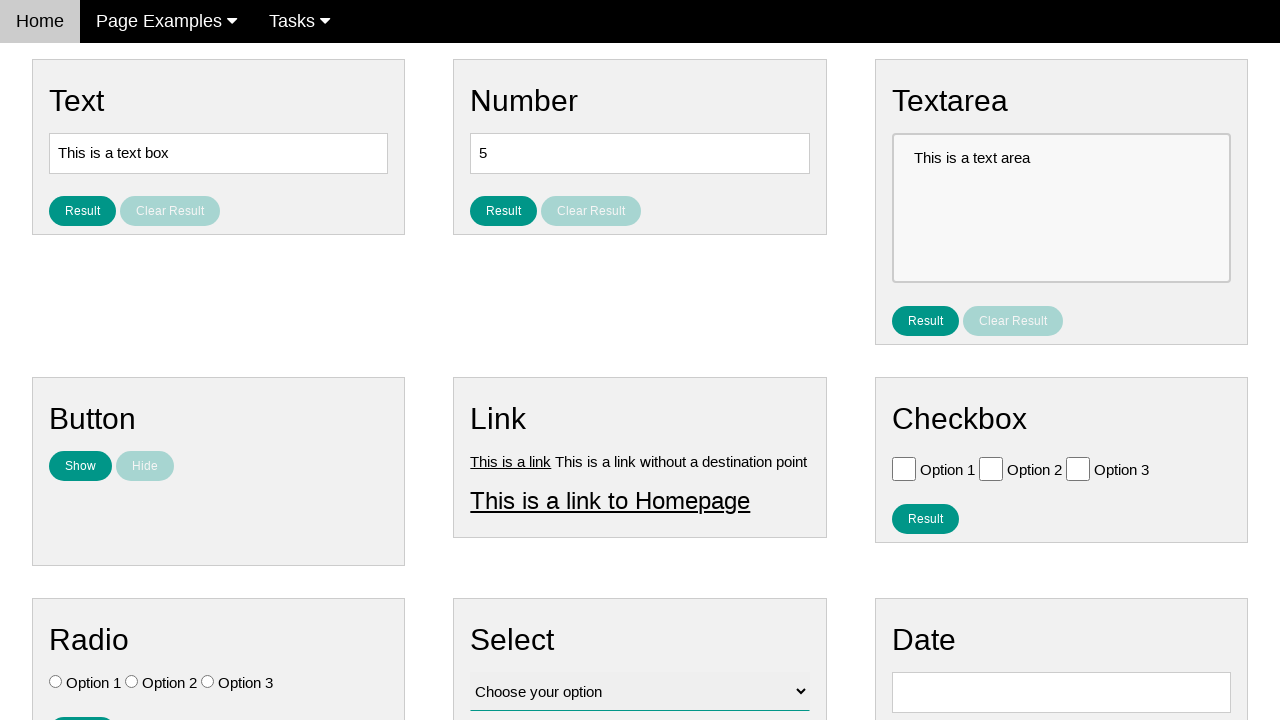

Verified current URL is the actions page
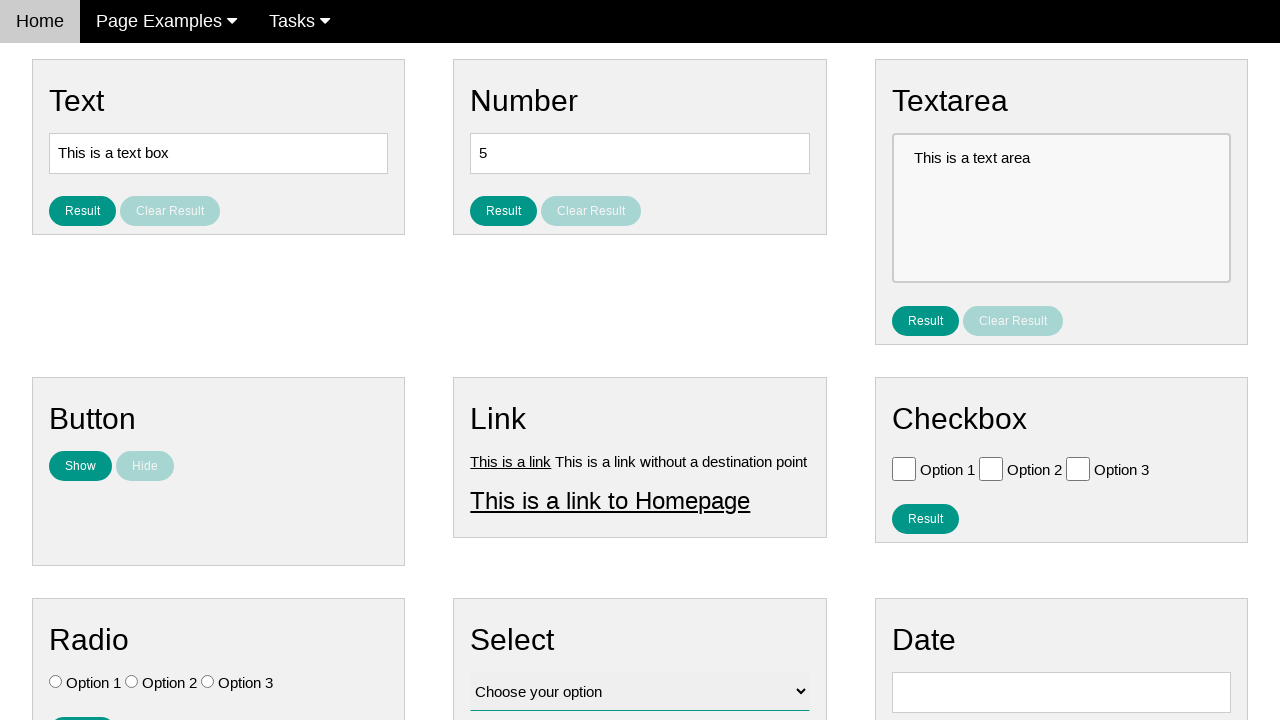

Clicked on the homepage link at (610, 500) on #homepage_link
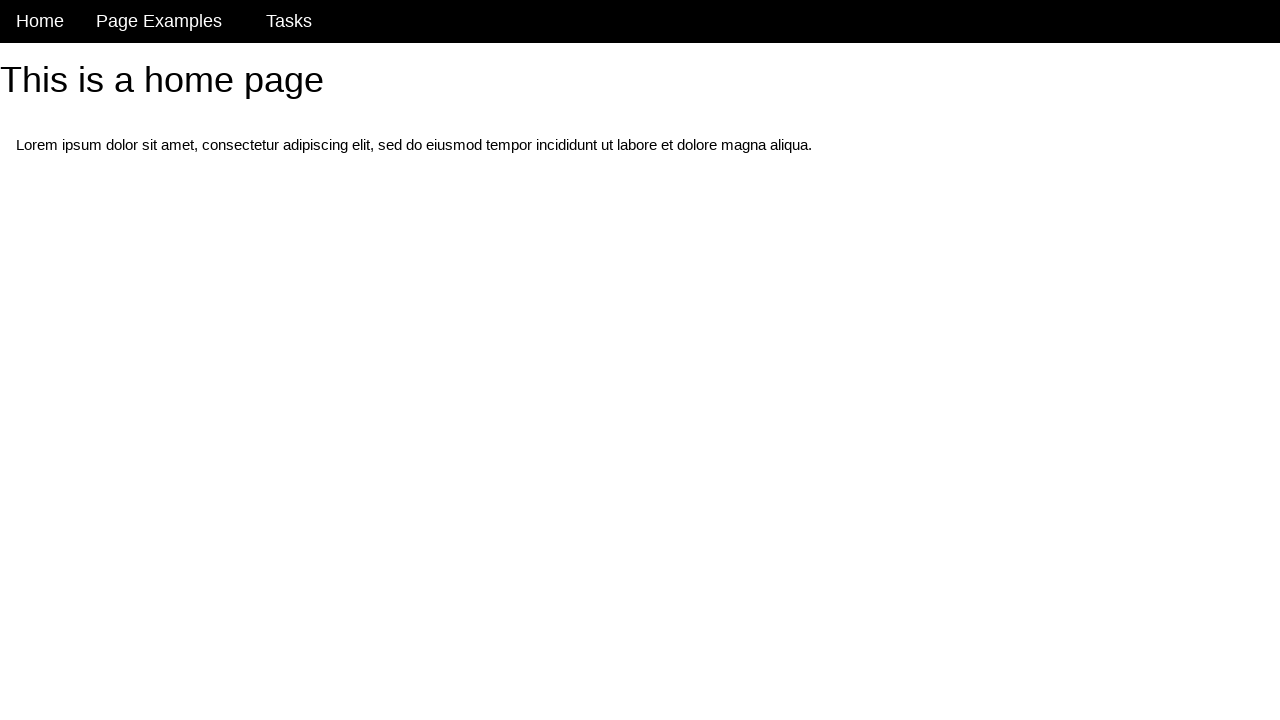

Navigation to homepage completed and URL updated
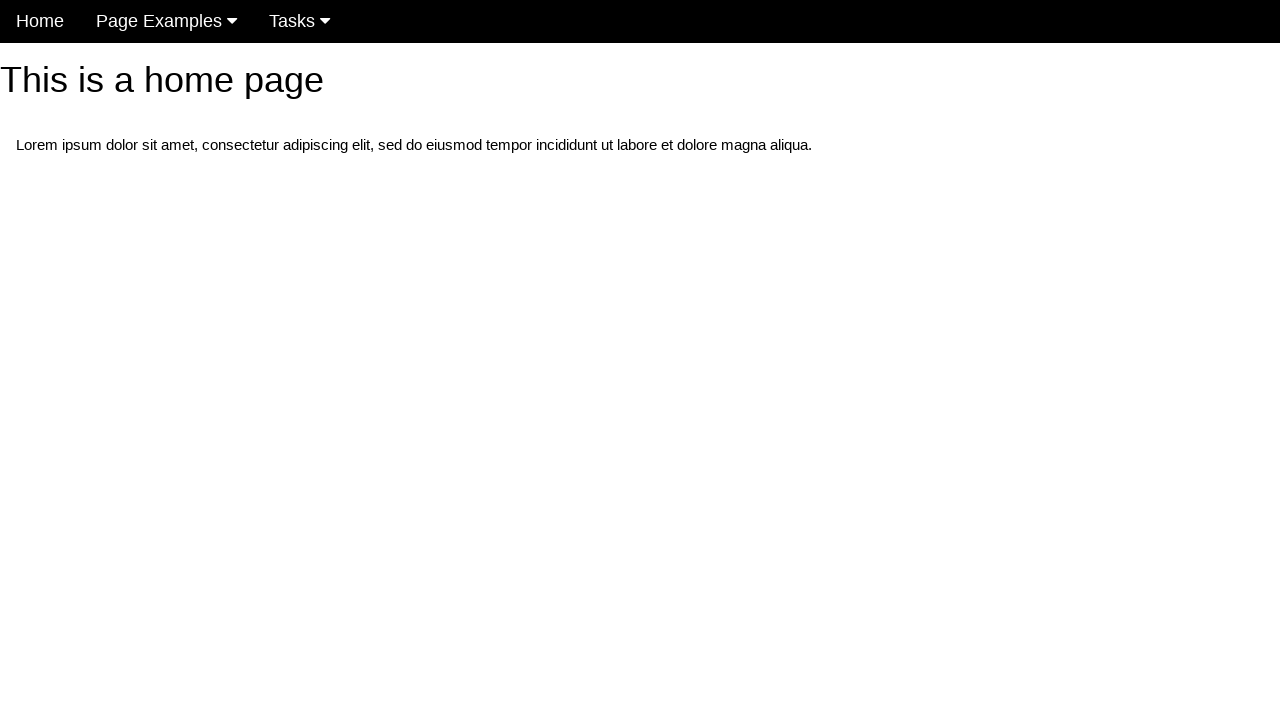

Verified URL is now the homepage
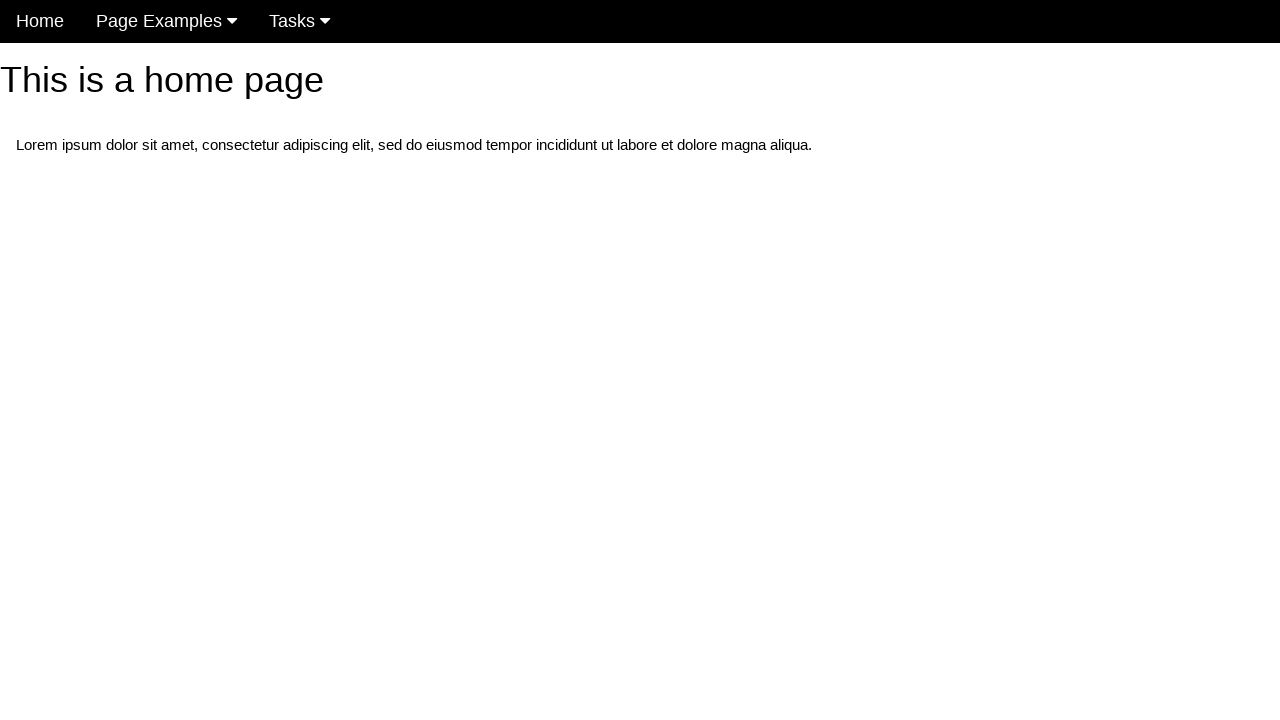

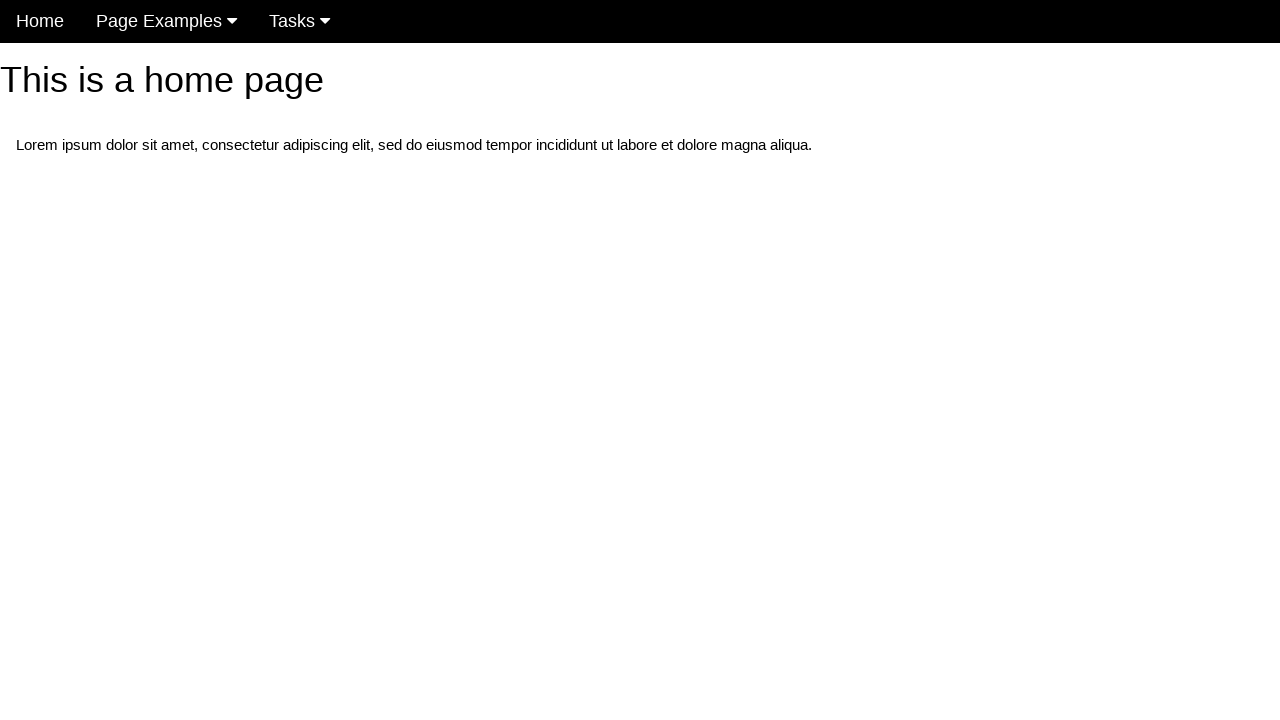